Tests checkbox functionality by selecting and deselecting the first checkbox, verifying its state, and counting total checkboxes on the page

Starting URL: https://rahulshettyacademy.com/AutomationPractice/

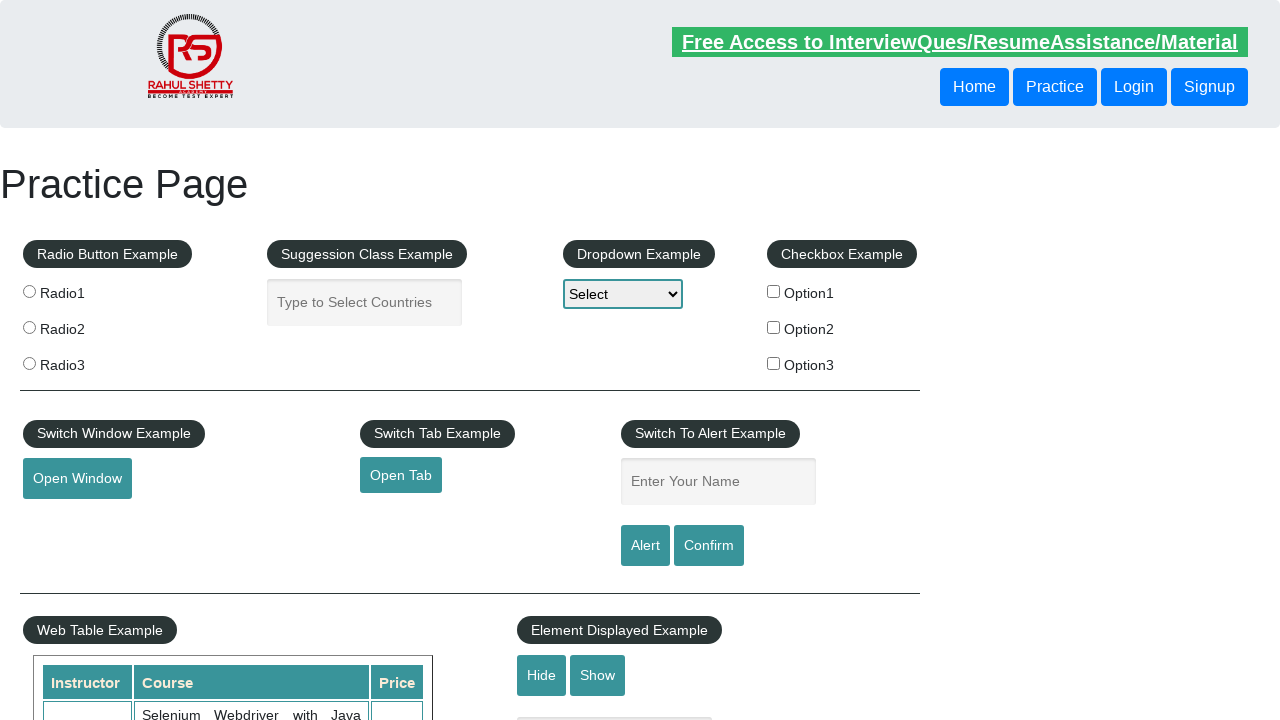

Clicked first checkbox to select it at (774, 291) on input#checkBoxOption1
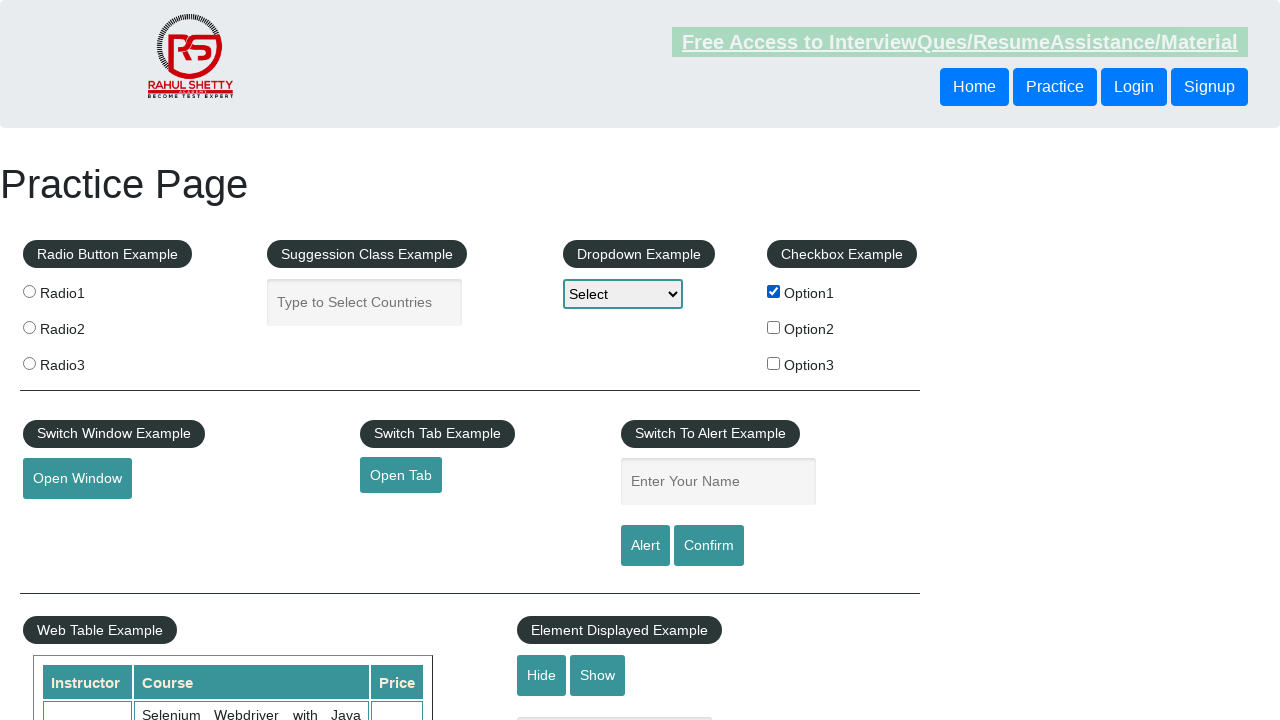

Verified first checkbox is selected: True
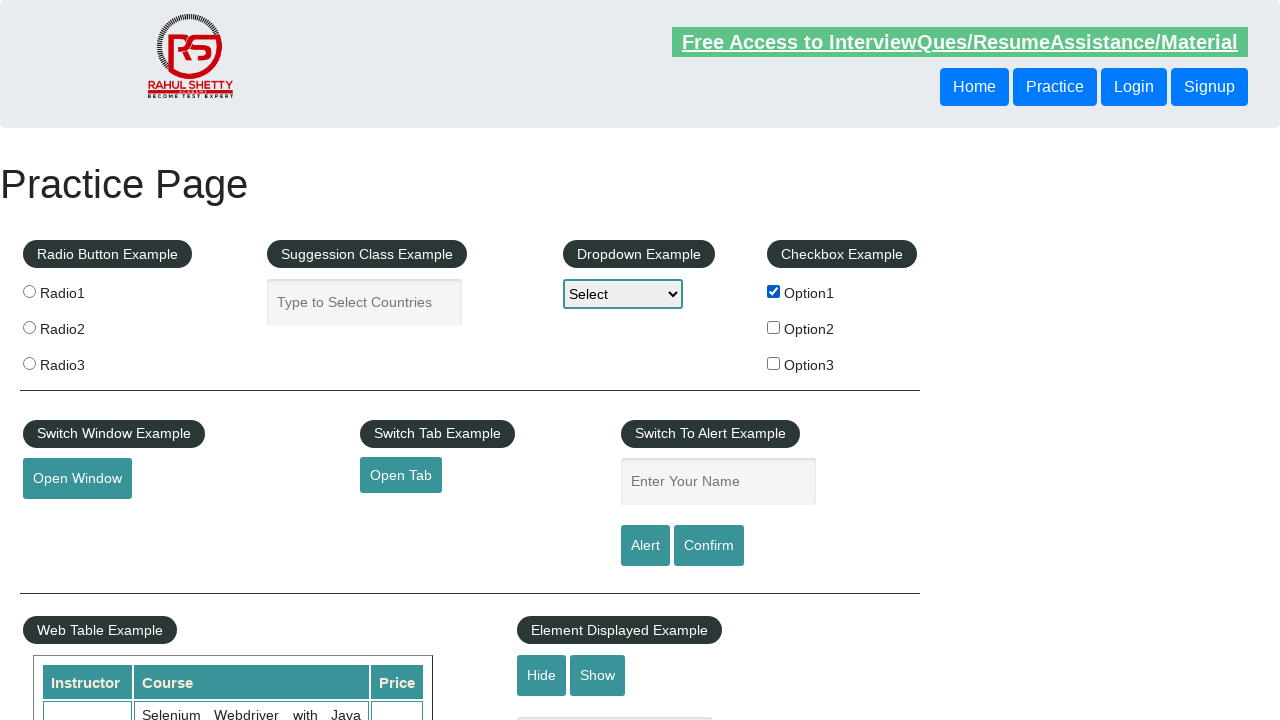

Waited 4 seconds
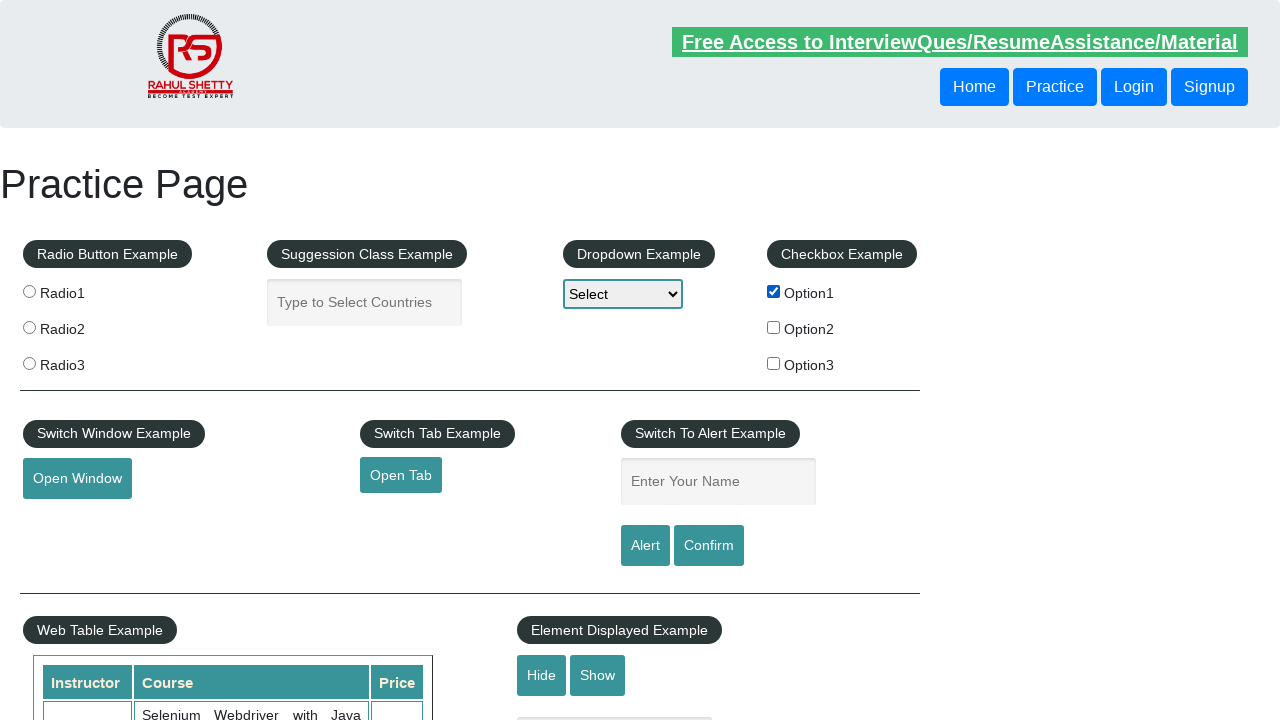

Clicked first checkbox to deselect it at (774, 291) on input#checkBoxOption1
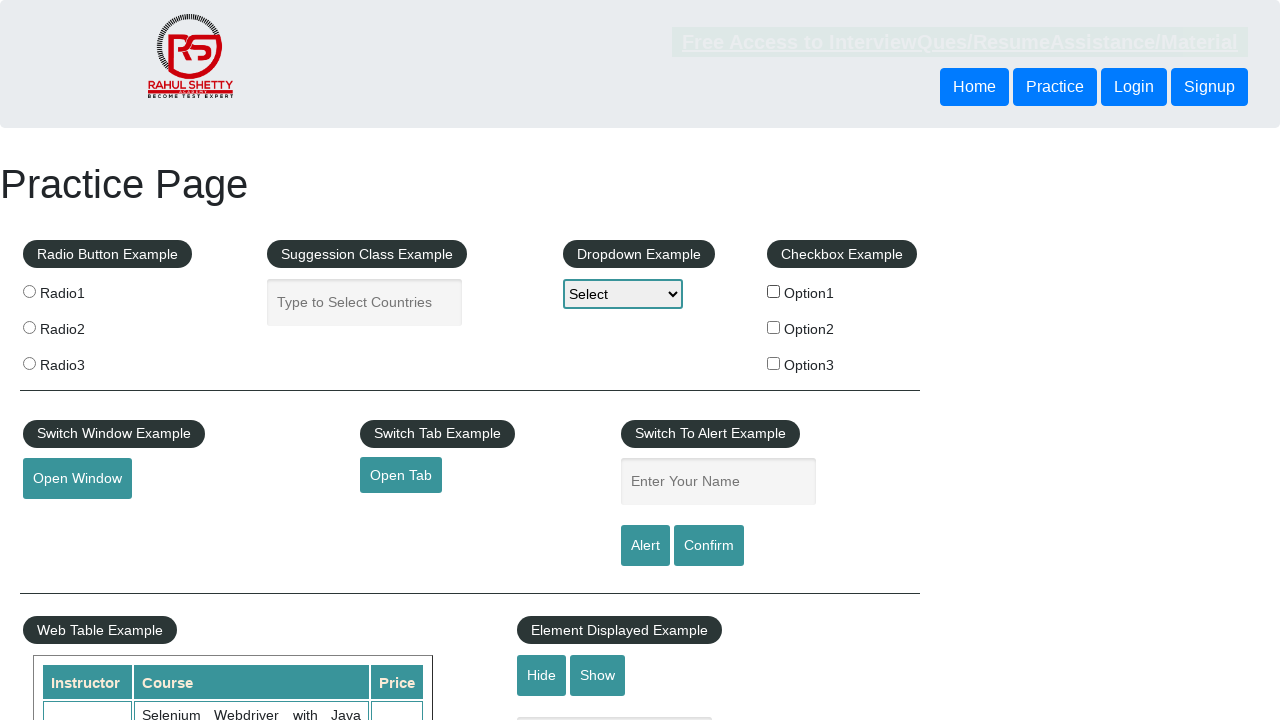

Verified first checkbox is deselected: True
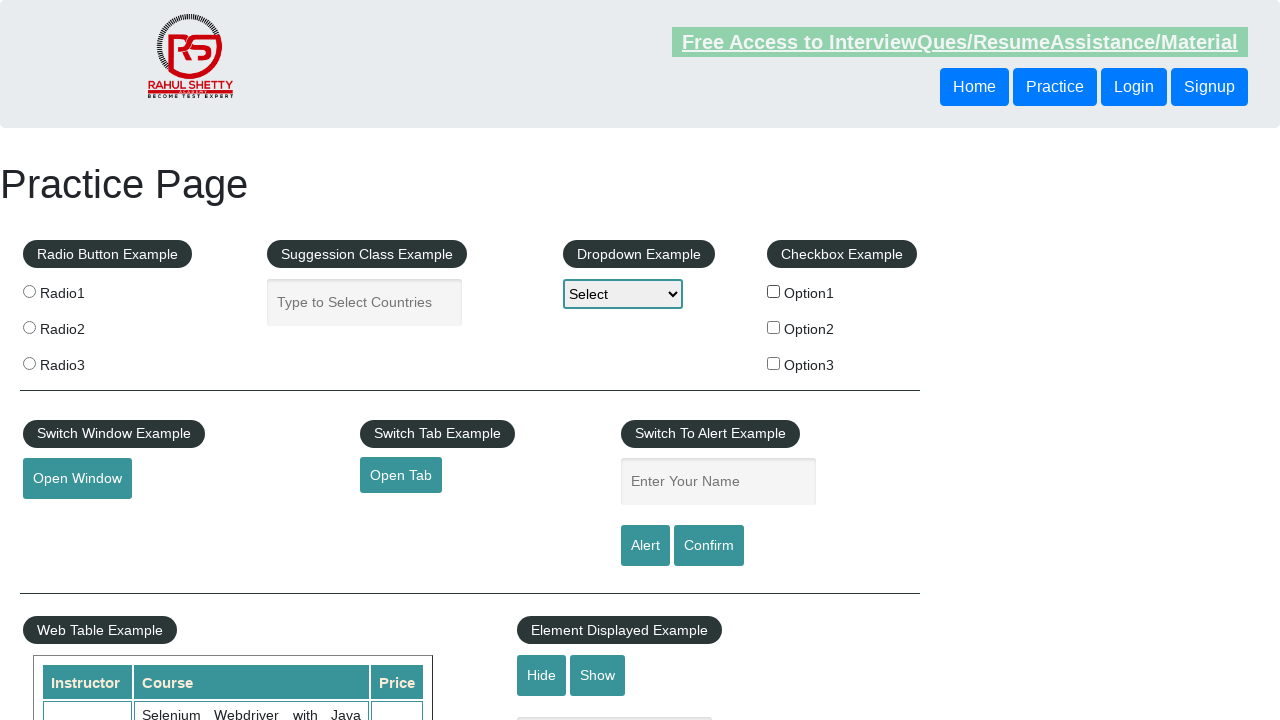

Located all checkboxes on the page
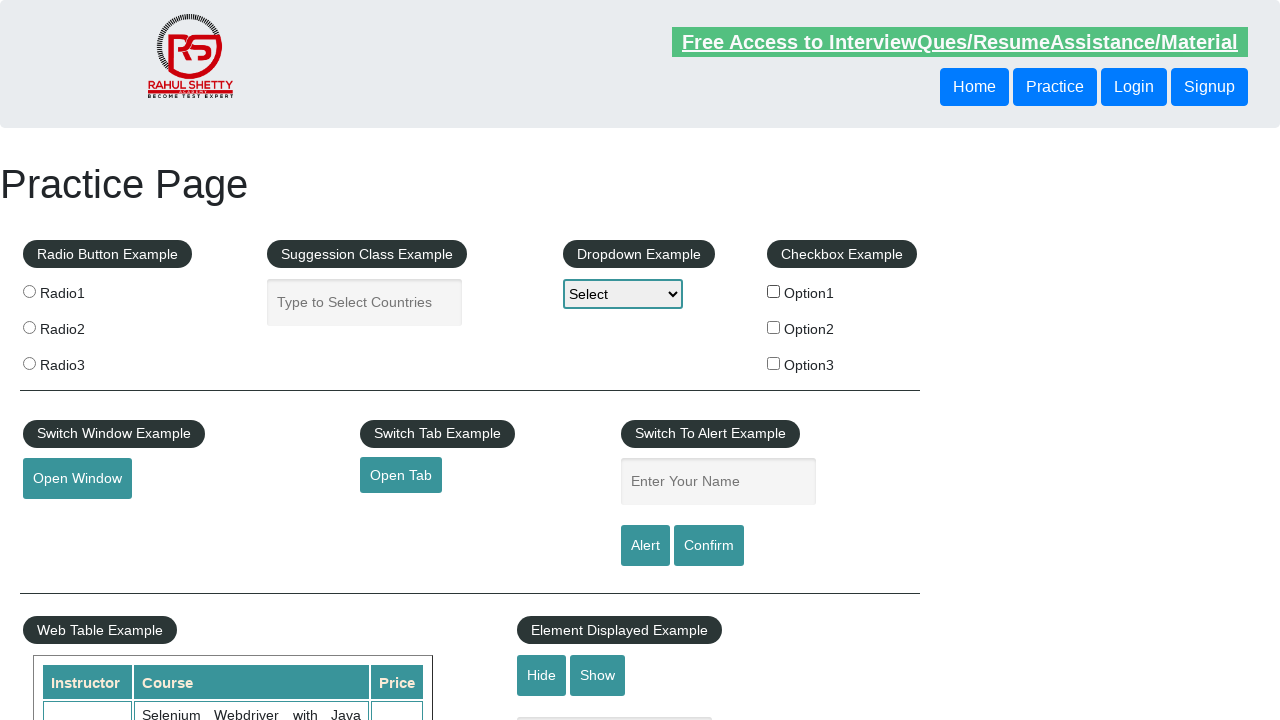

Counted total checkboxes: 3
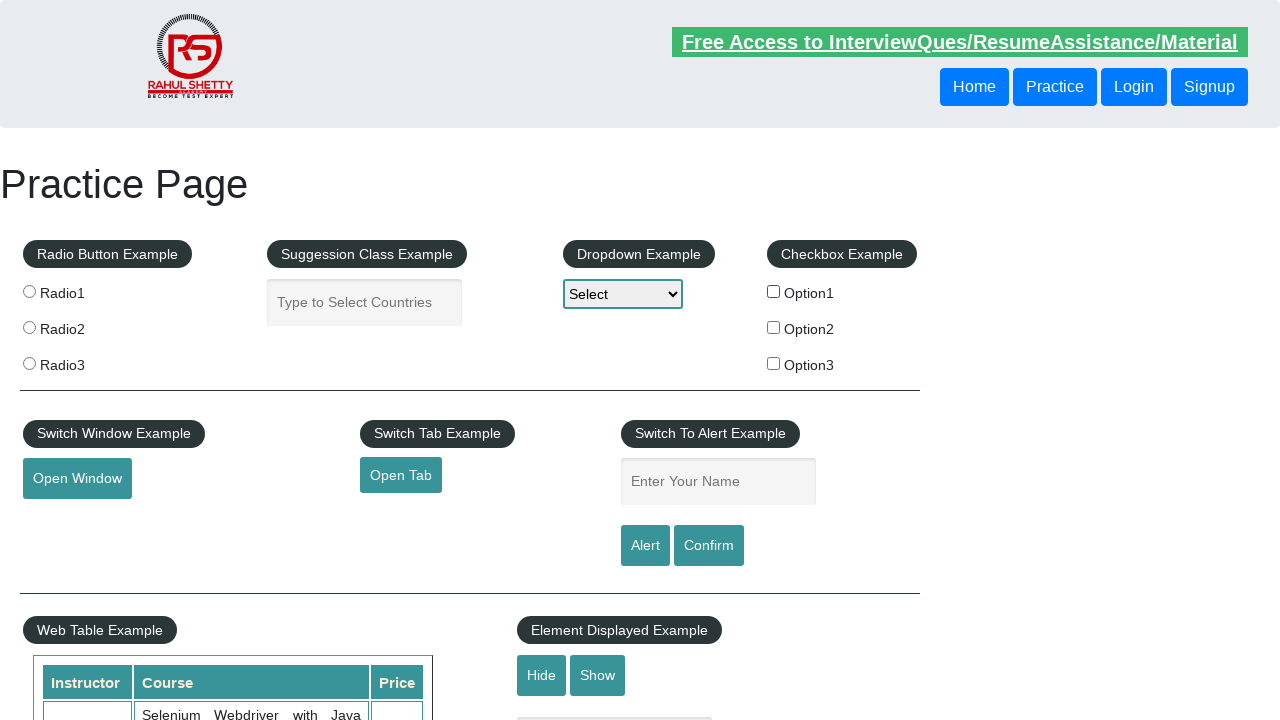

Waited 5 seconds before finishing
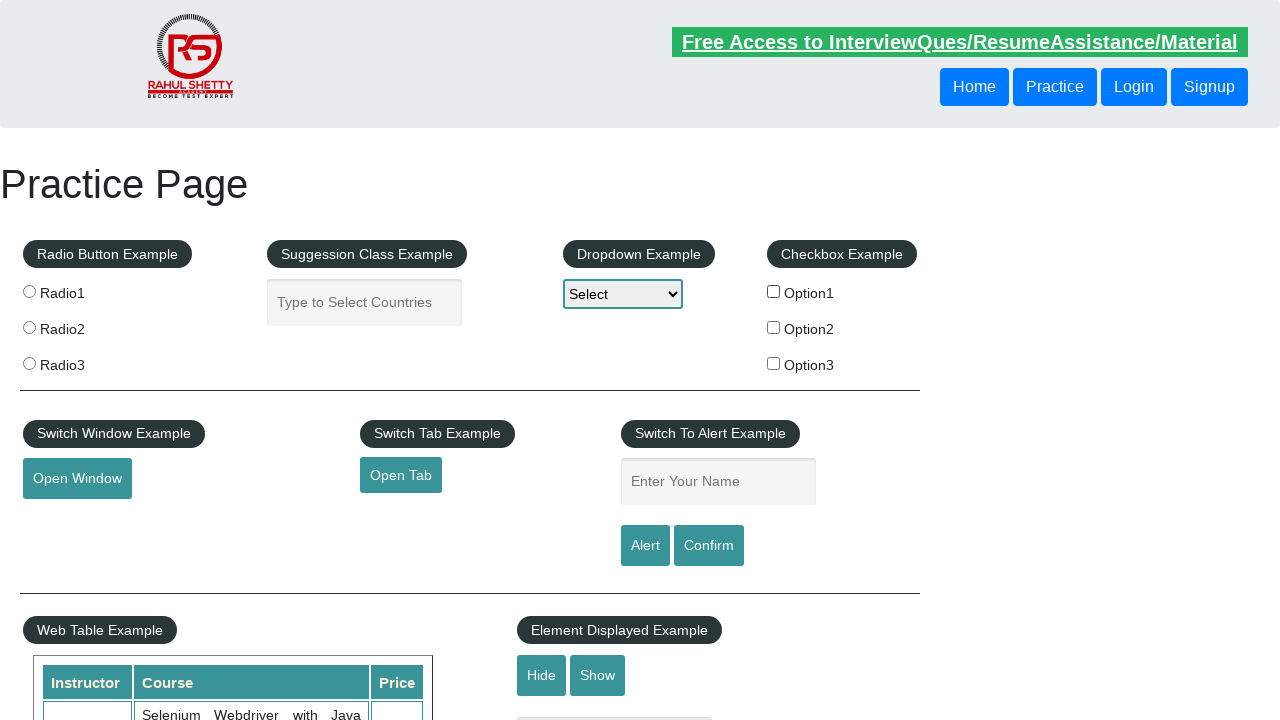

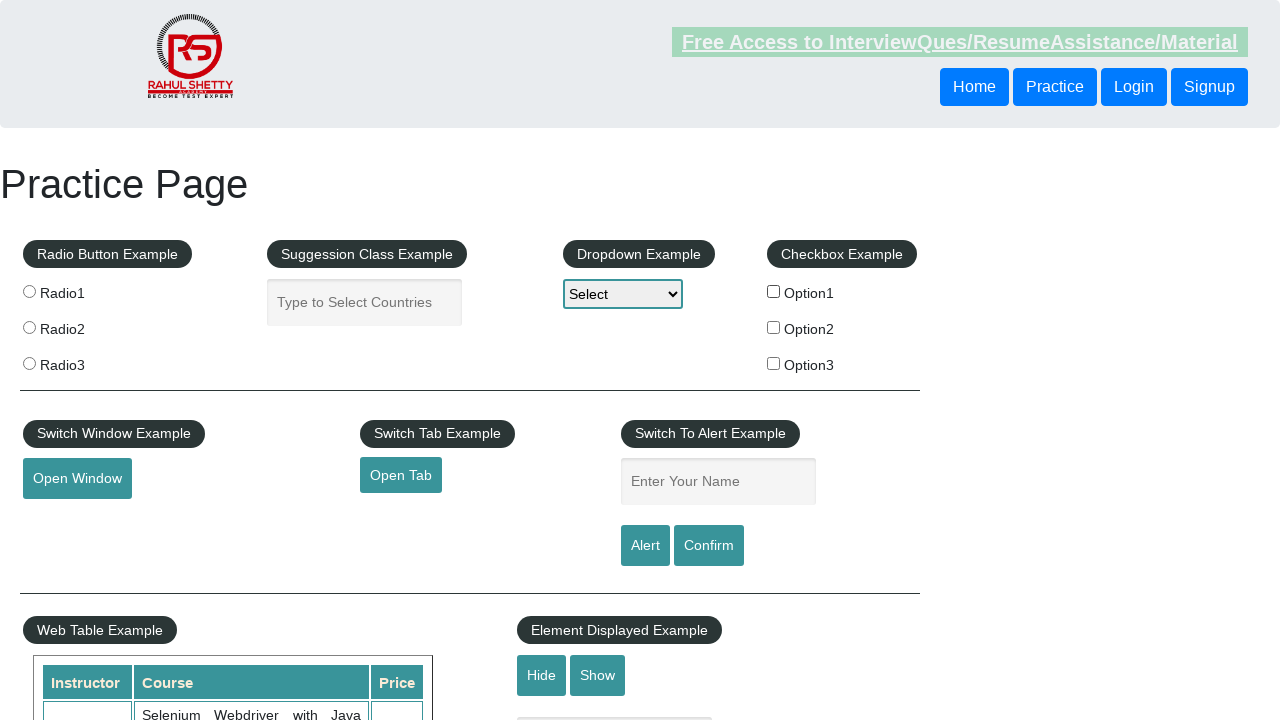